Tests a wait scenario by clicking a verify button and checking for a success message on the page

Starting URL: http://suninjuly.github.io/wait1.html

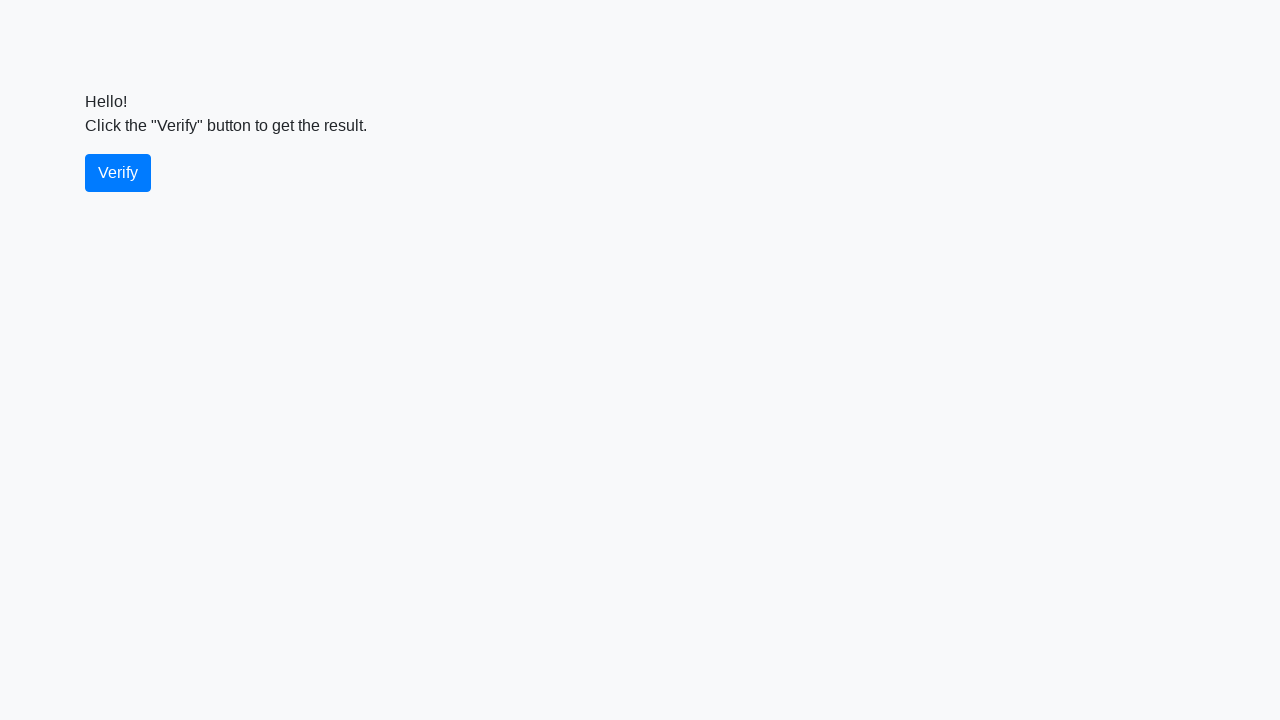

Clicked the verify button at (118, 173) on #verify
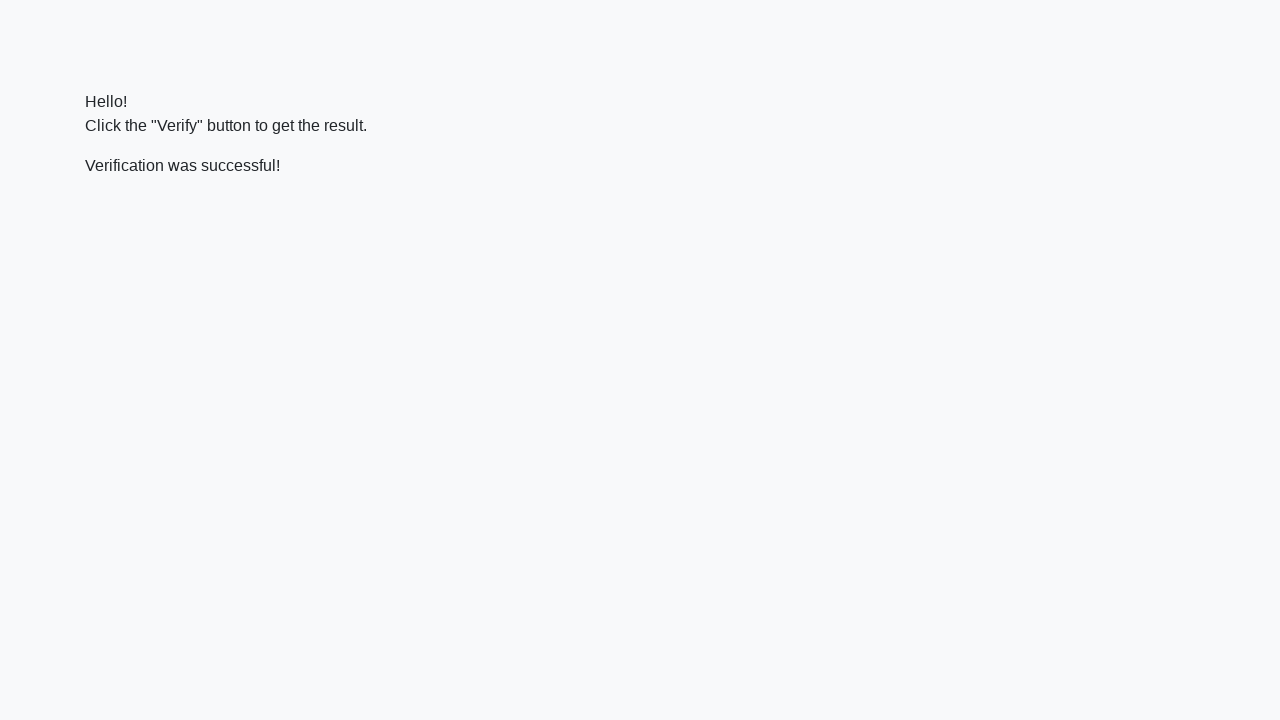

Success message element appeared on the page
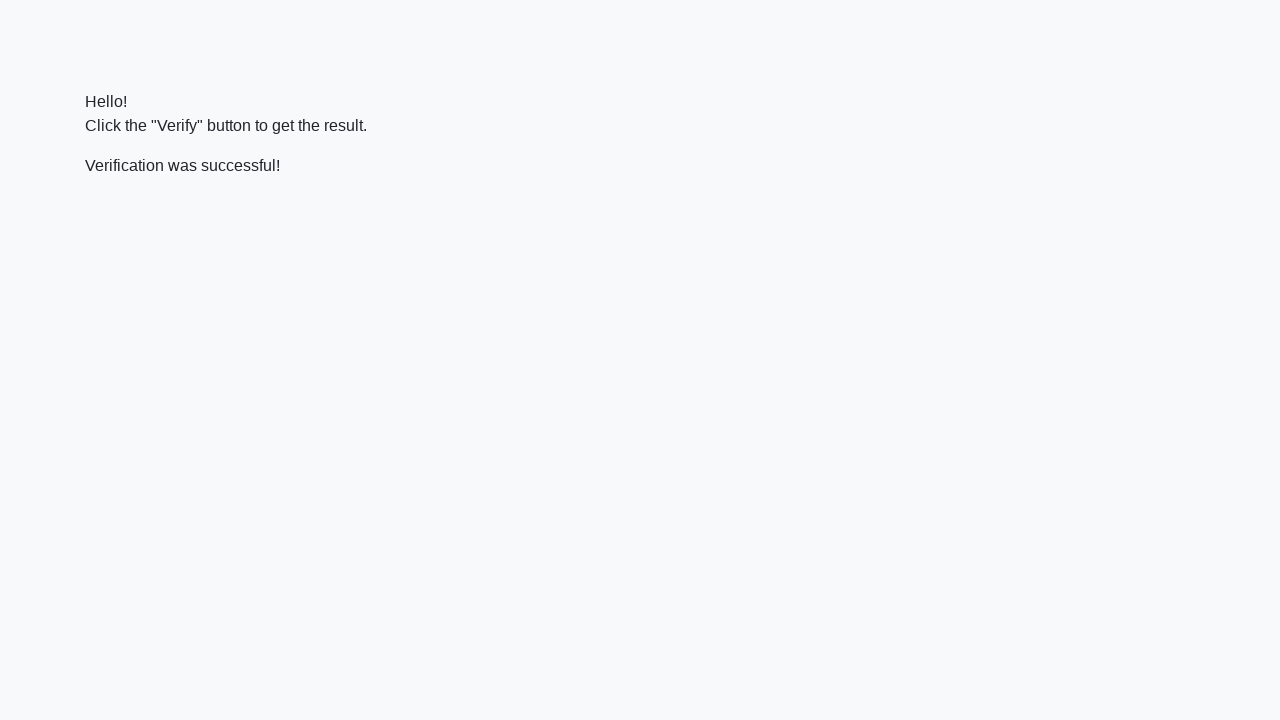

Verified that success message contains 'successful'
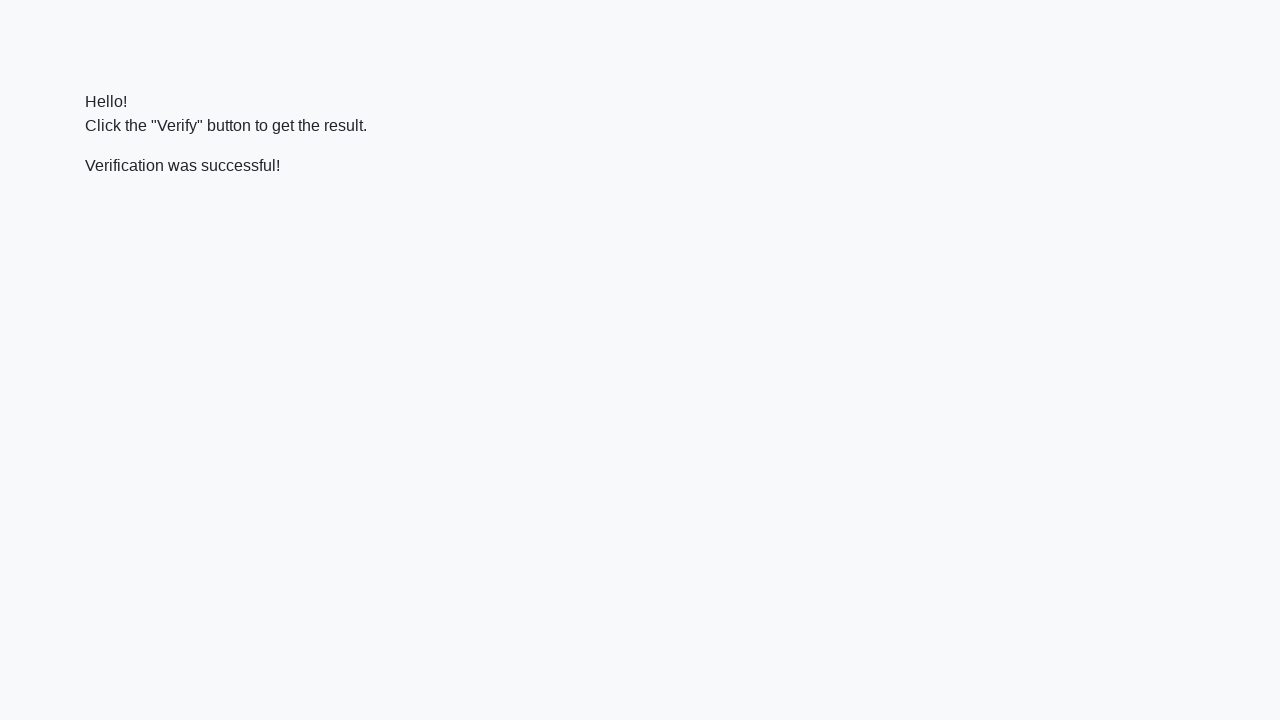

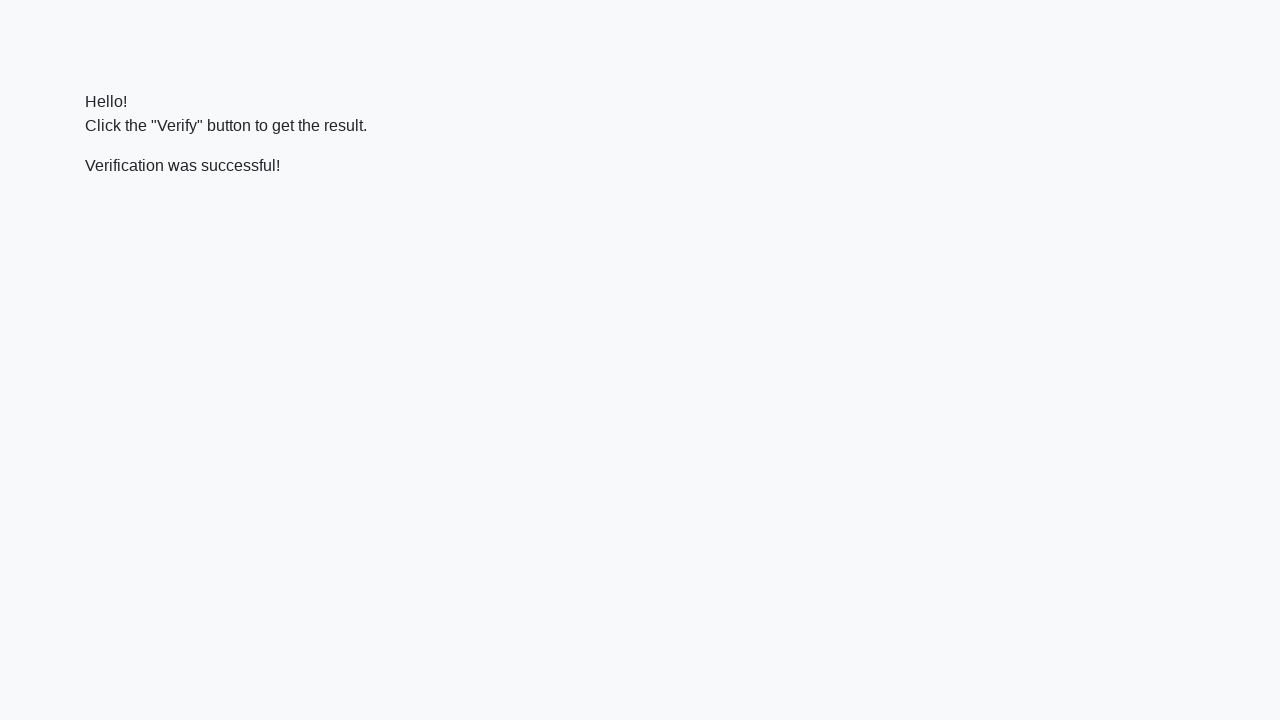